Tests flight search functionality on BlazeDemo by selecting origin and destination cities from dropdowns and verifying the page title

Starting URL: https://www.blazedemo.com

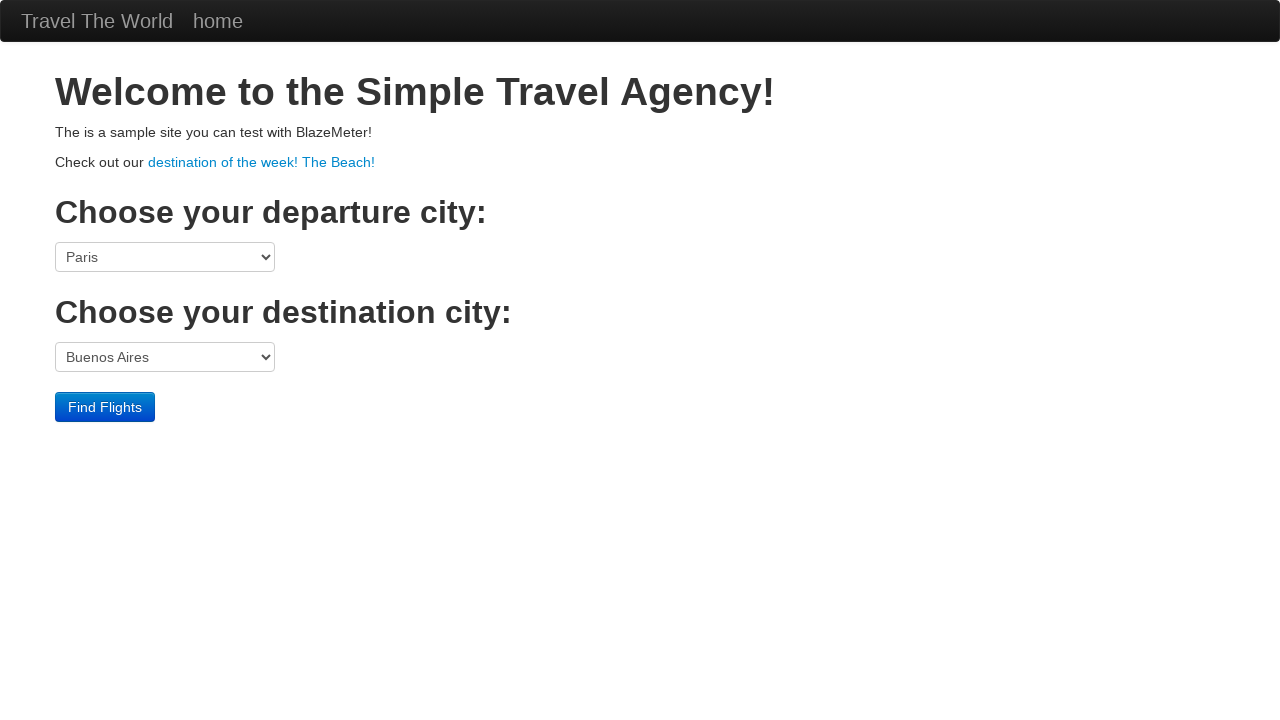

Selected 'Paris' as origin city from dropdown on select[name='fromPort']
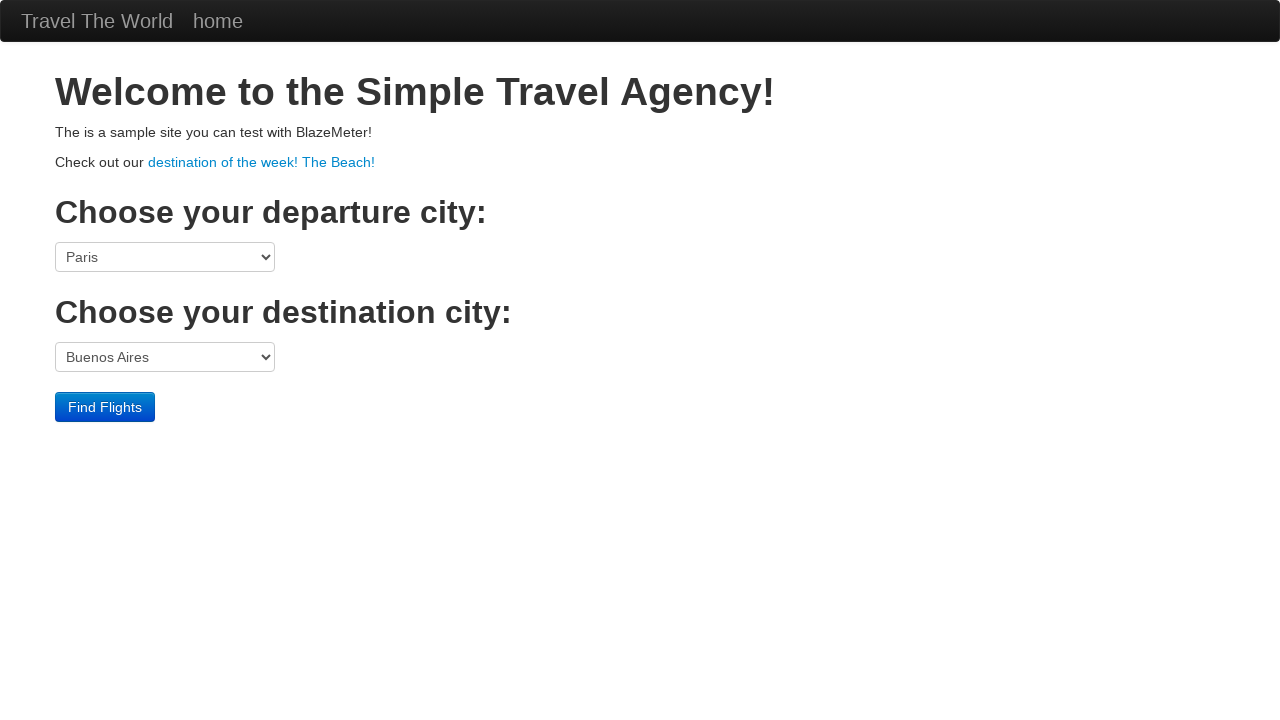

Selected 'London' as destination city from dropdown on select[name='toPort']
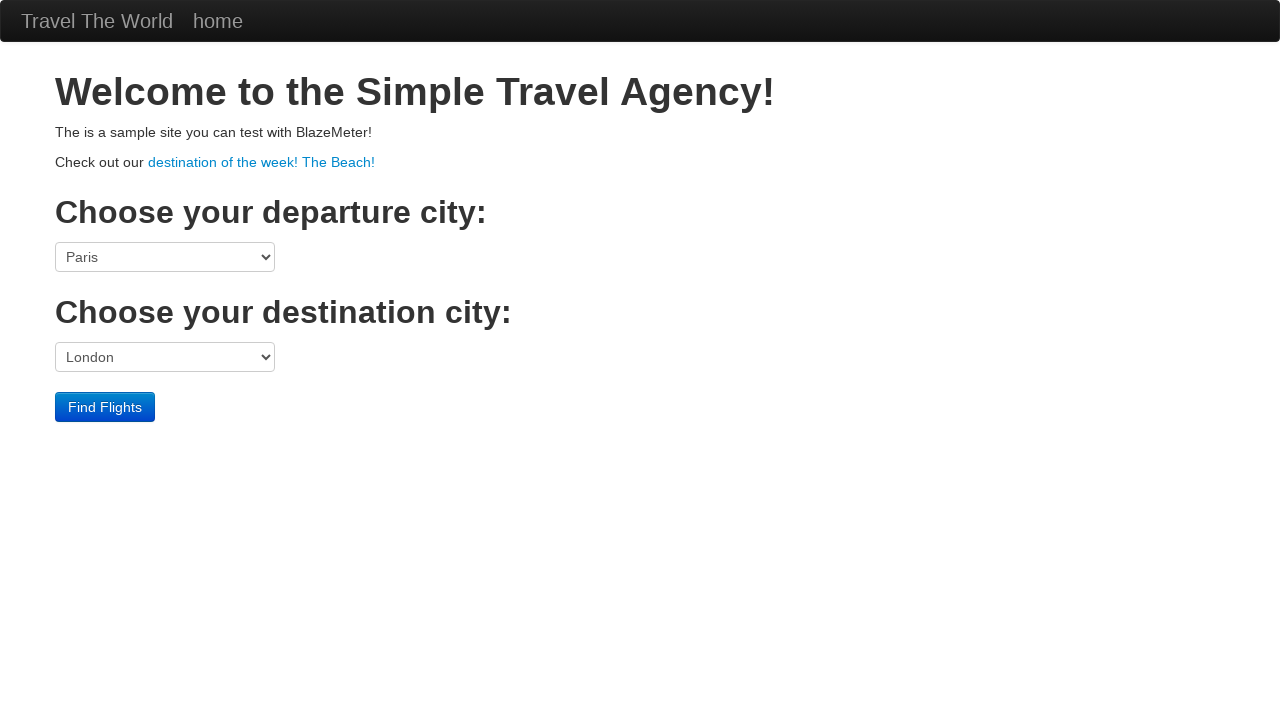

Verified page title is 'BlazeDemo'
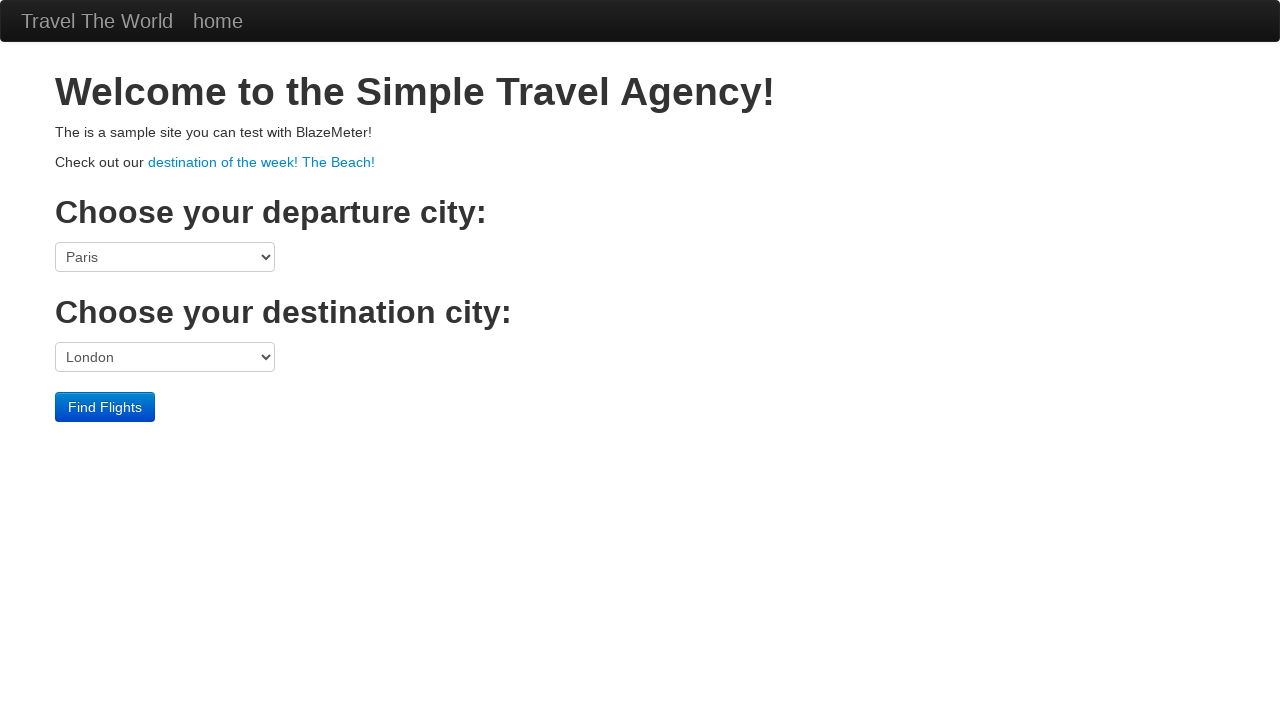

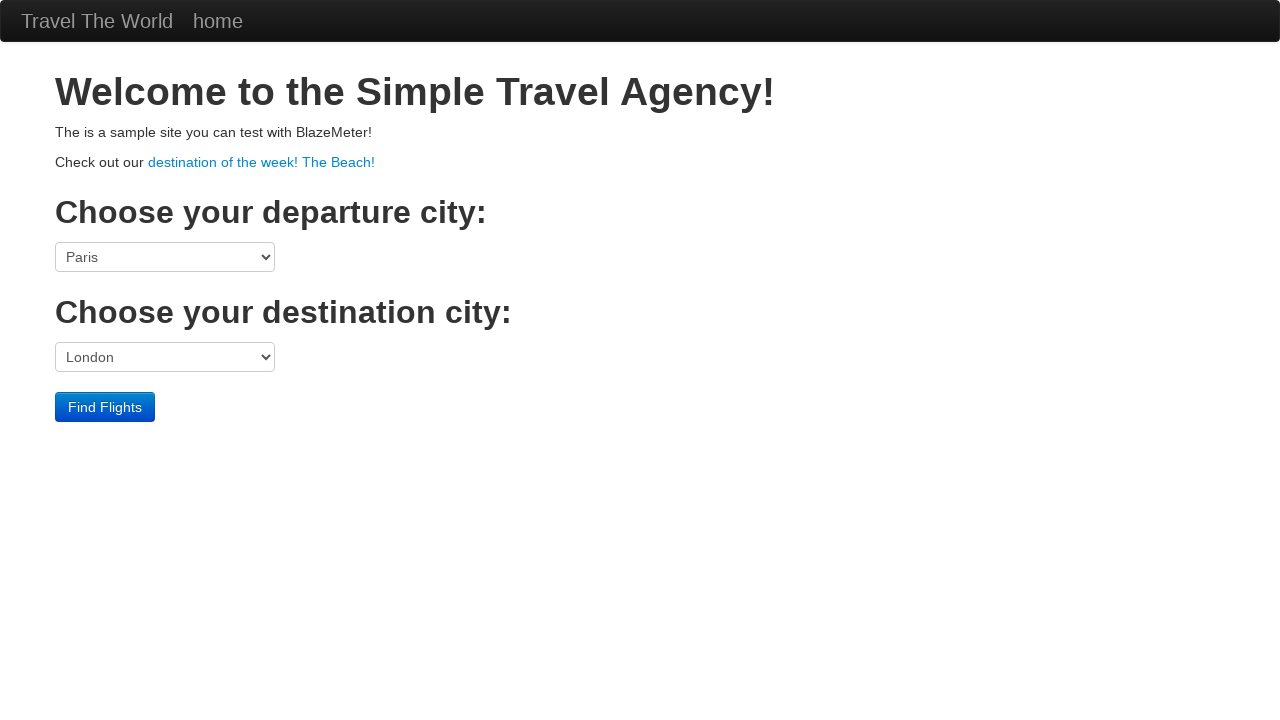